Tests the jQuery UI Checkboxradio widget by navigating to the demo page and selecting a radio button option within an iframe

Starting URL: https://jqueryui.com/

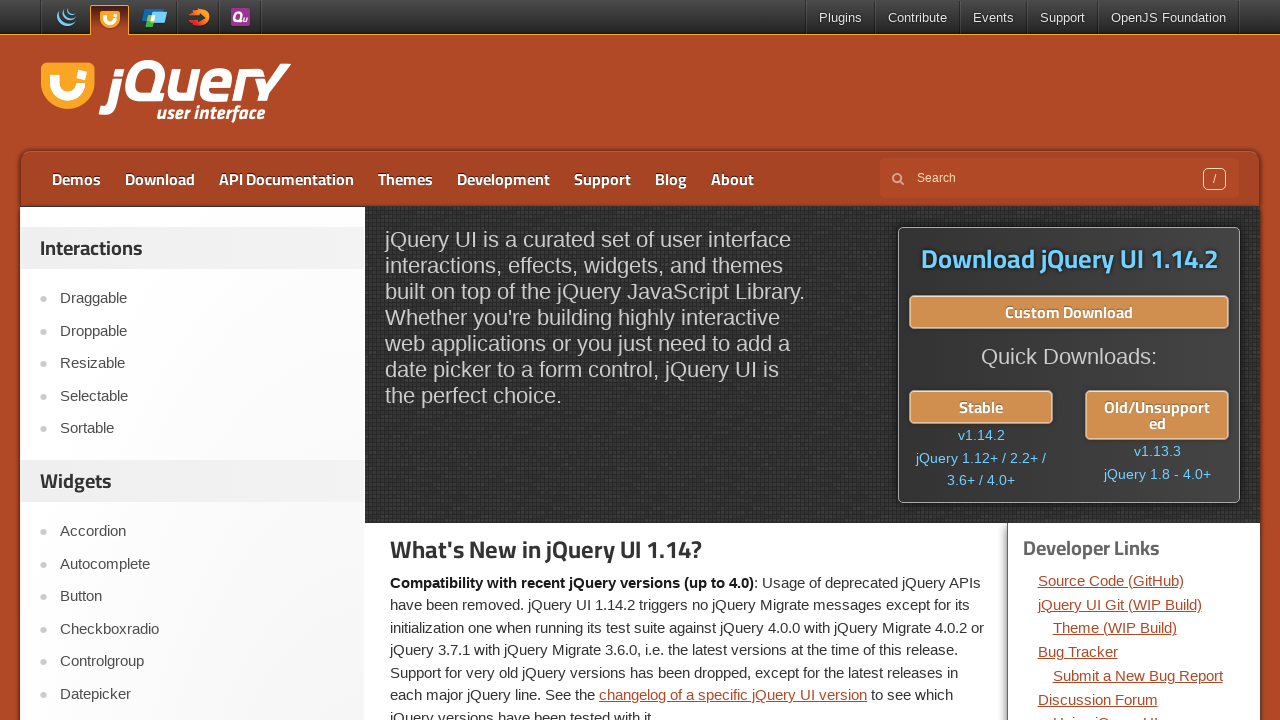

Clicked on Checkboxradio link in the sidebar at (202, 629) on xpath=//*[text()='Checkboxradio']
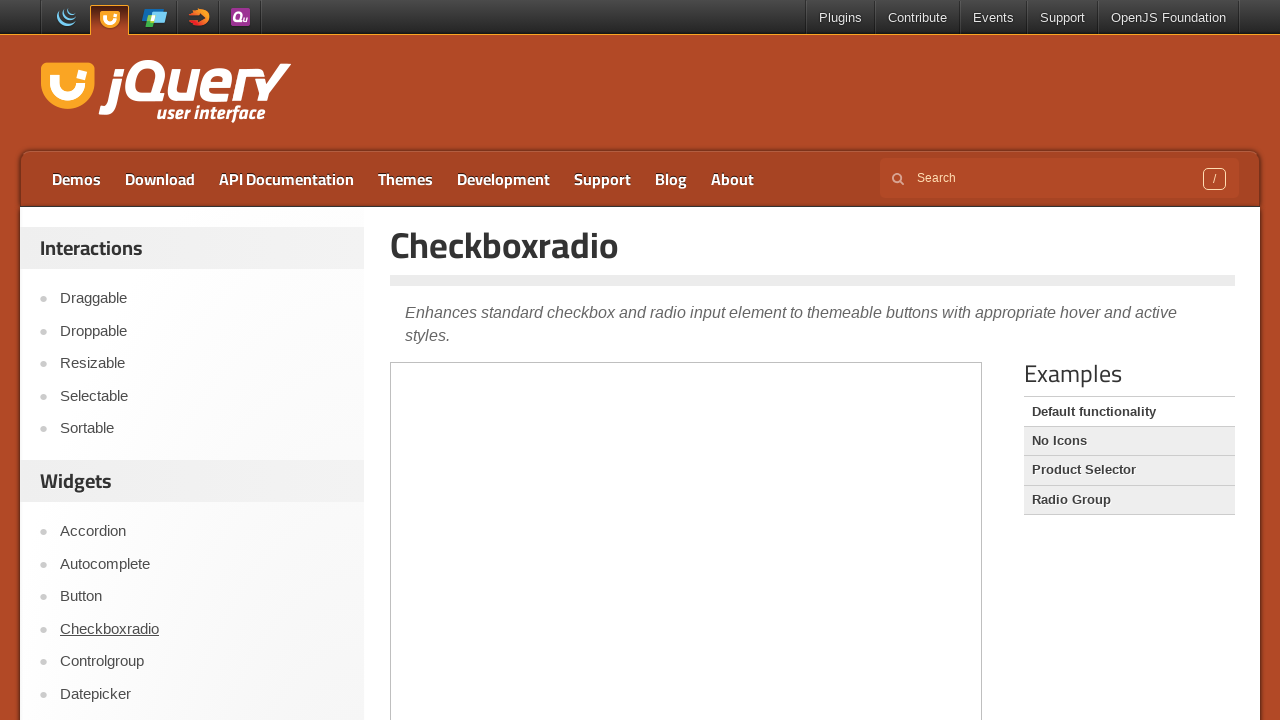

Demo iframe loaded
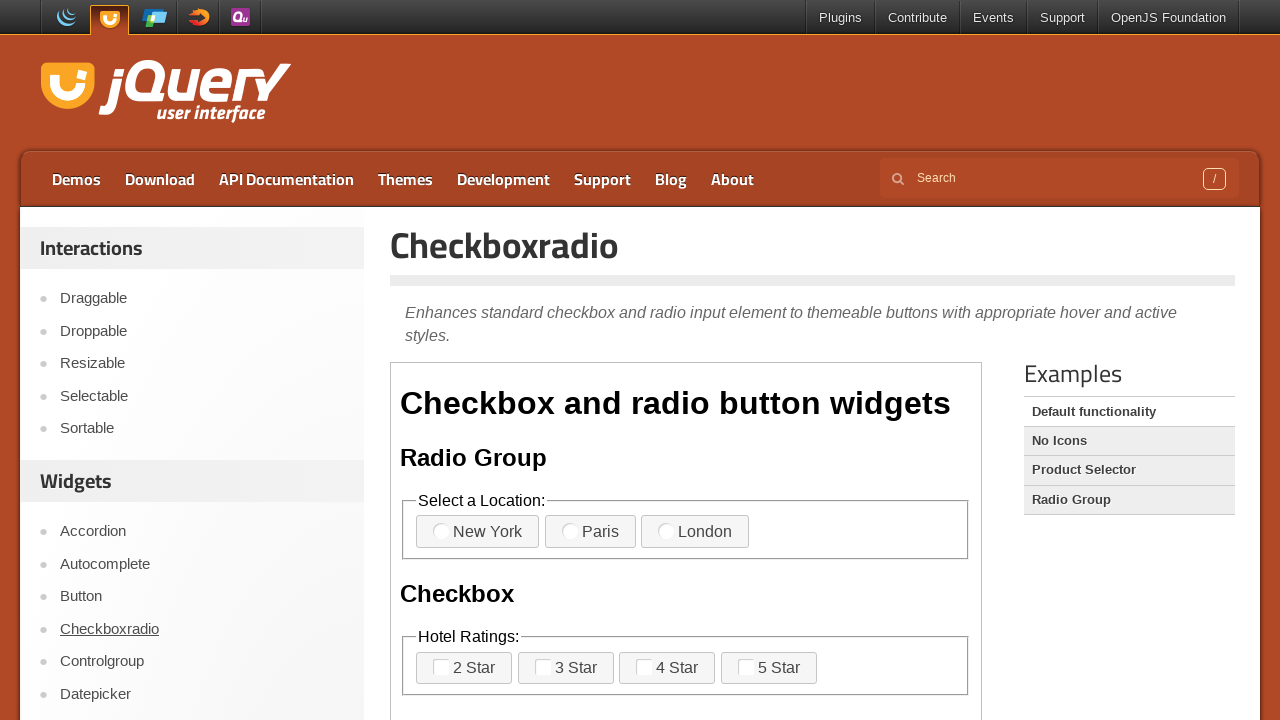

Located demo iframe
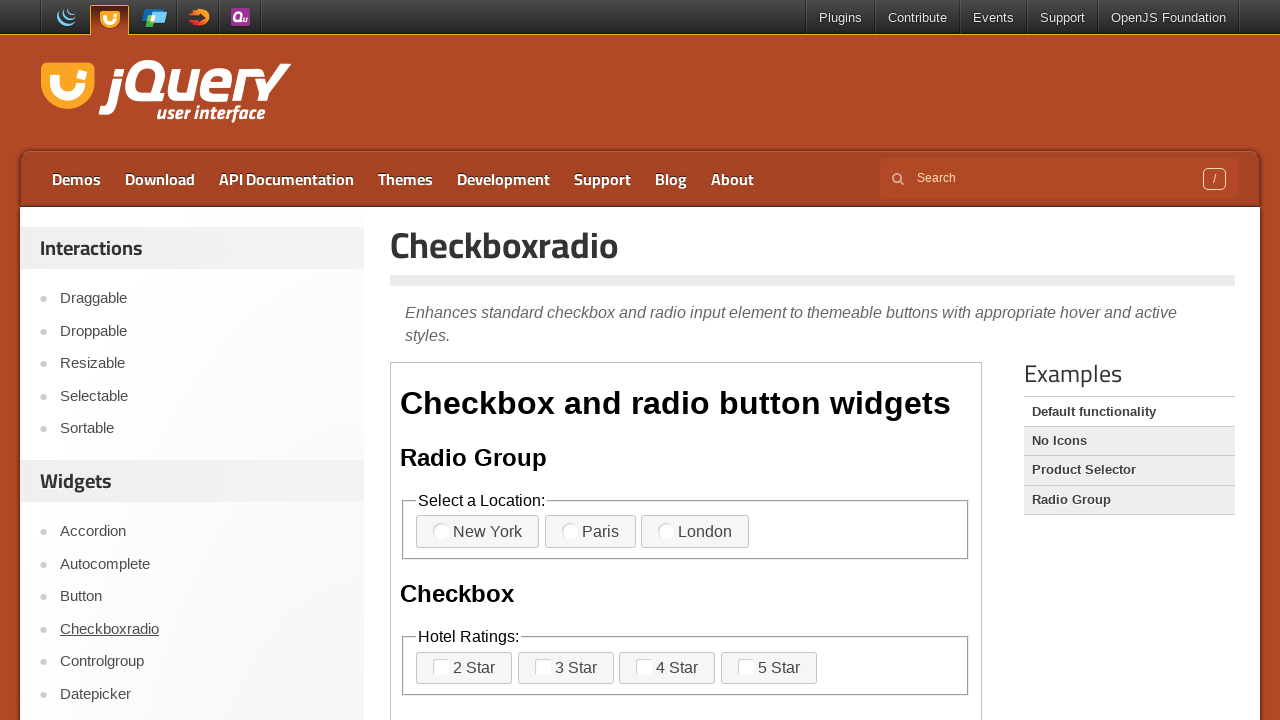

Selected first radio button option within iframe at (441, 531) on iframe.demo-frame >> internal:control=enter-frame >> div.widget fieldset:first-o
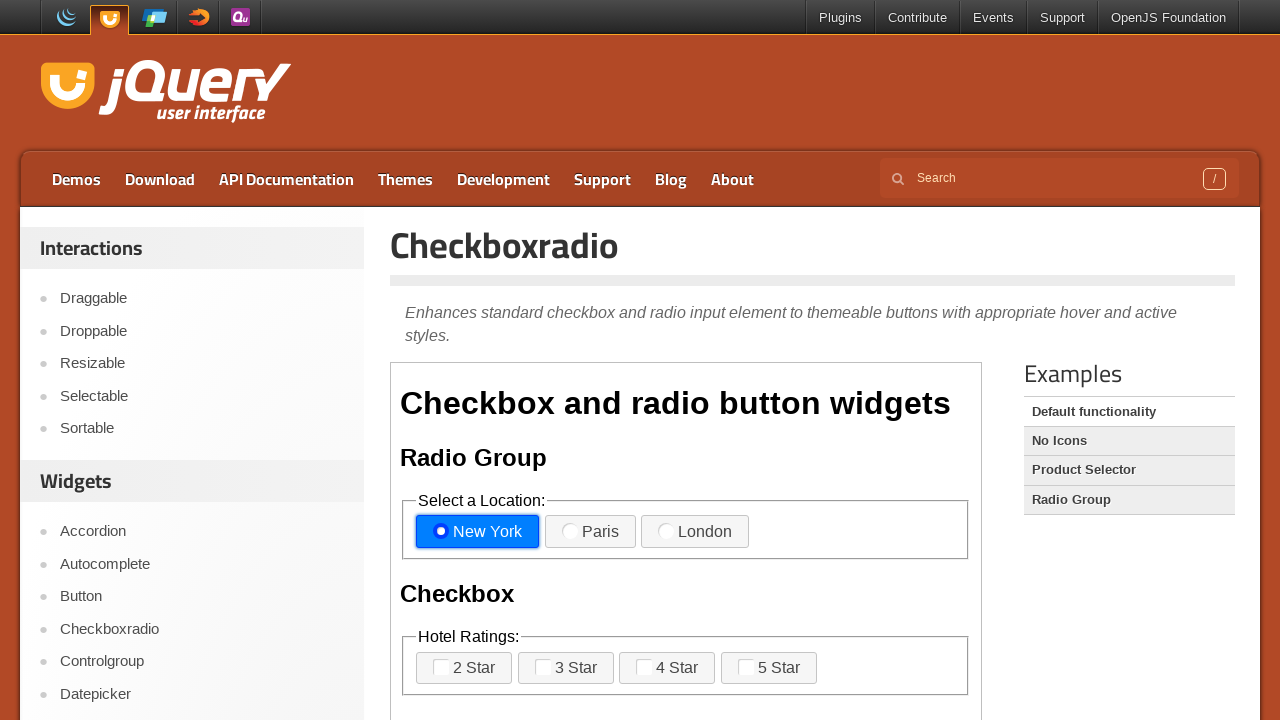

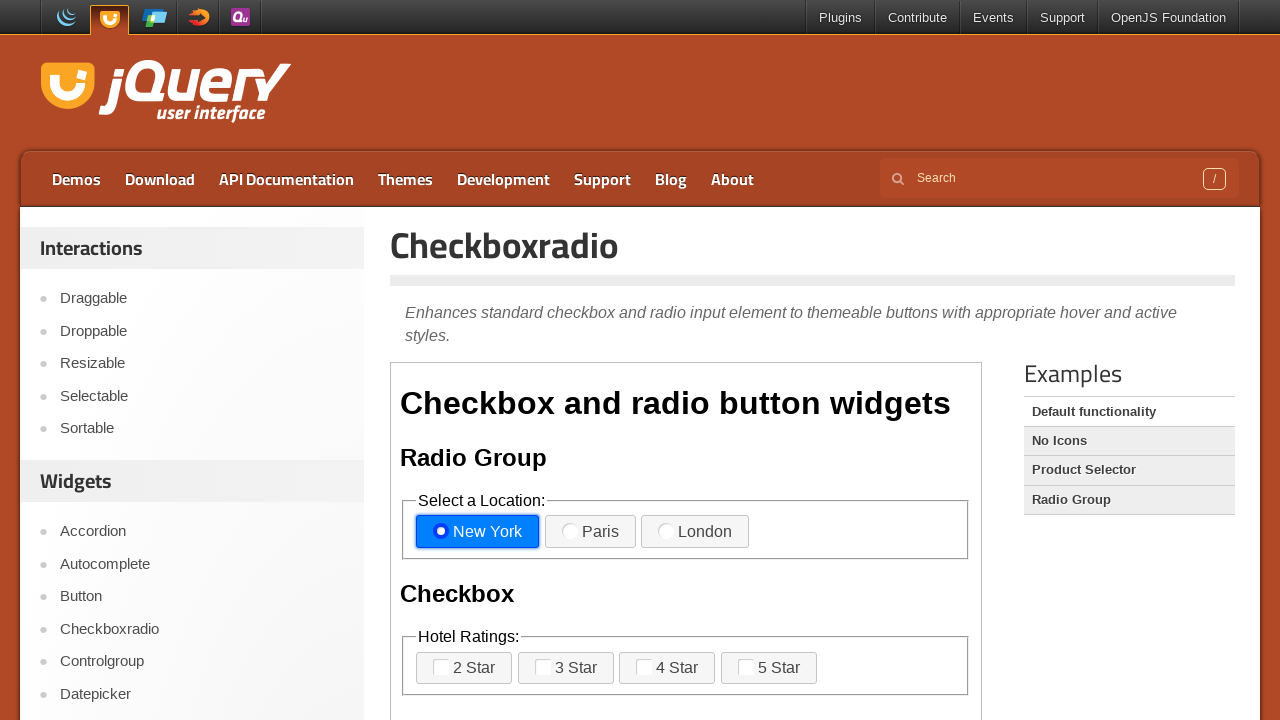